Tests table sorting functionality by clicking on the column header and verifying sort order, then searches for a specific item across pages to retrieve its price

Starting URL: https://rahulshettyacademy.com/seleniumPractise/#/offers

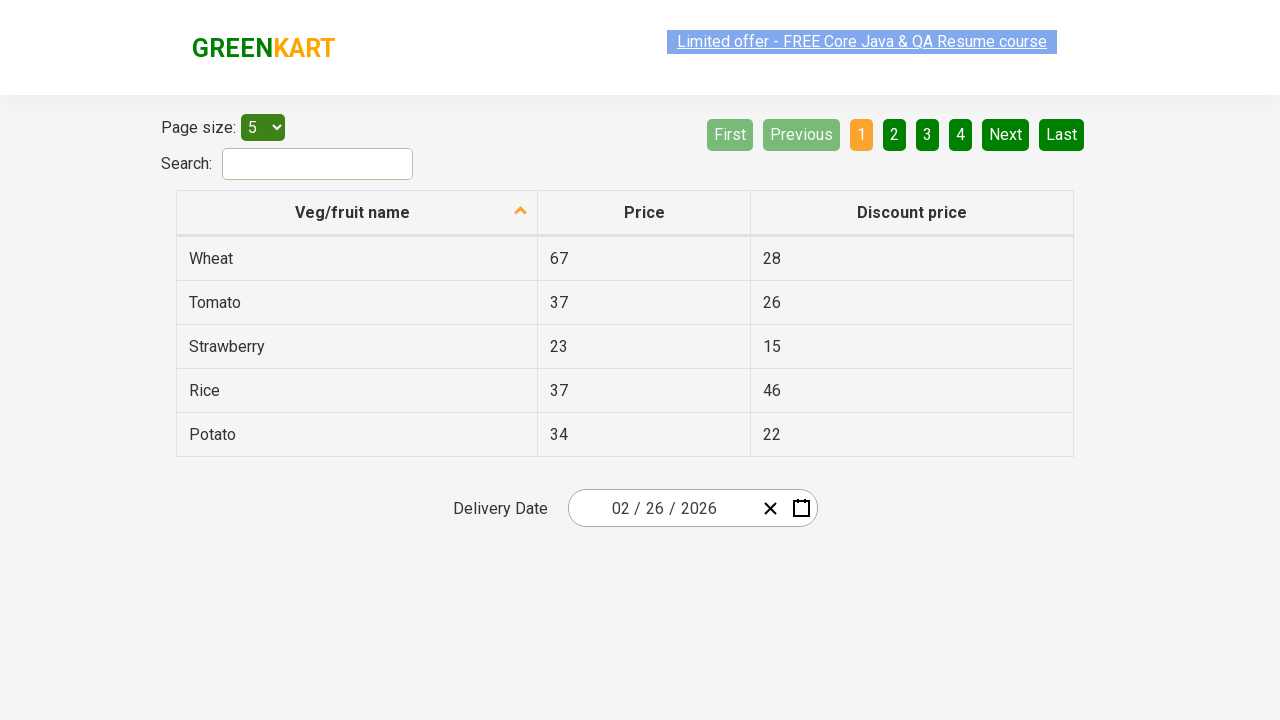

Clicked on 'name' column header to sort table at (353, 212) on xpath=//tr/th/span[1][contains(text(),'name')]
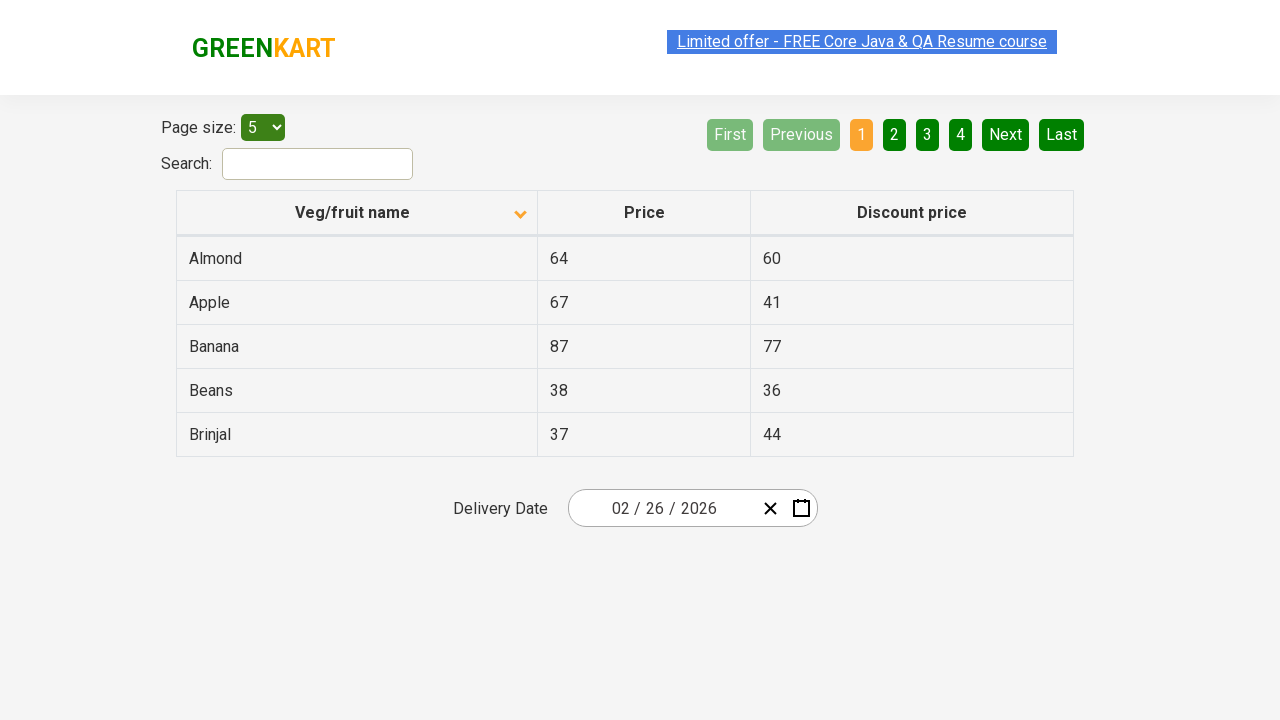

Retrieved all items from first column
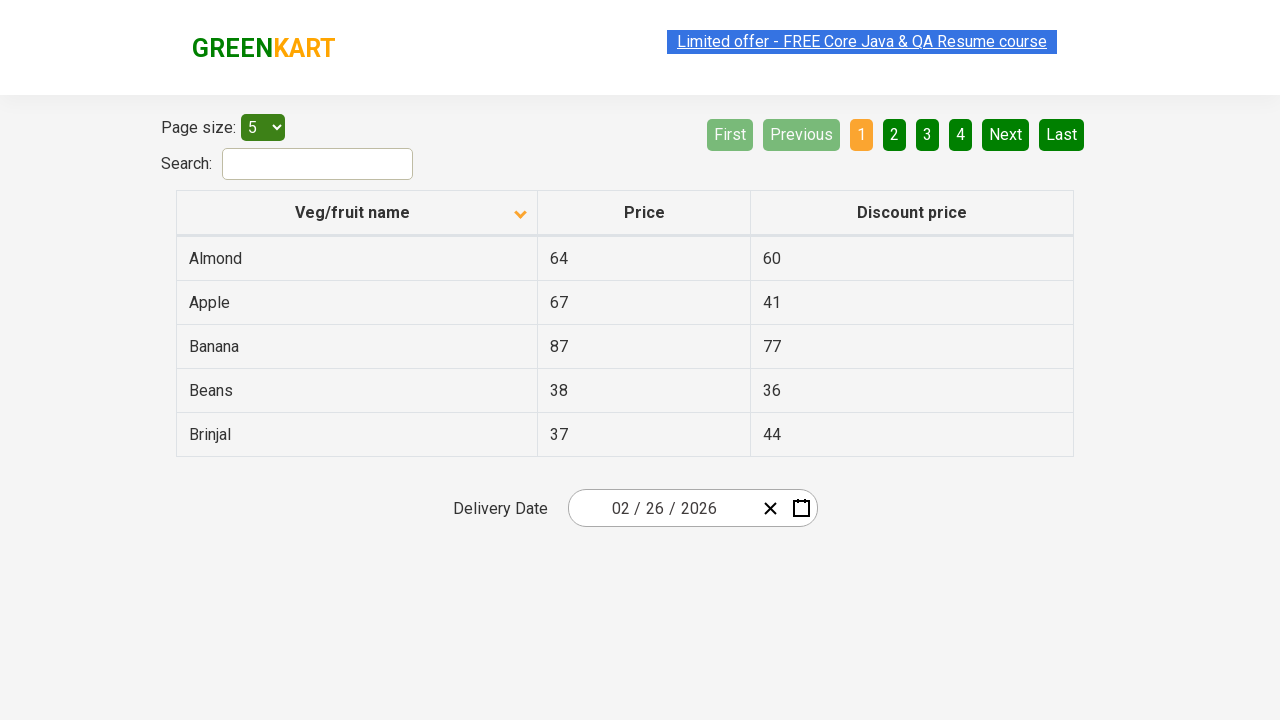

Extracted text content from 5 items
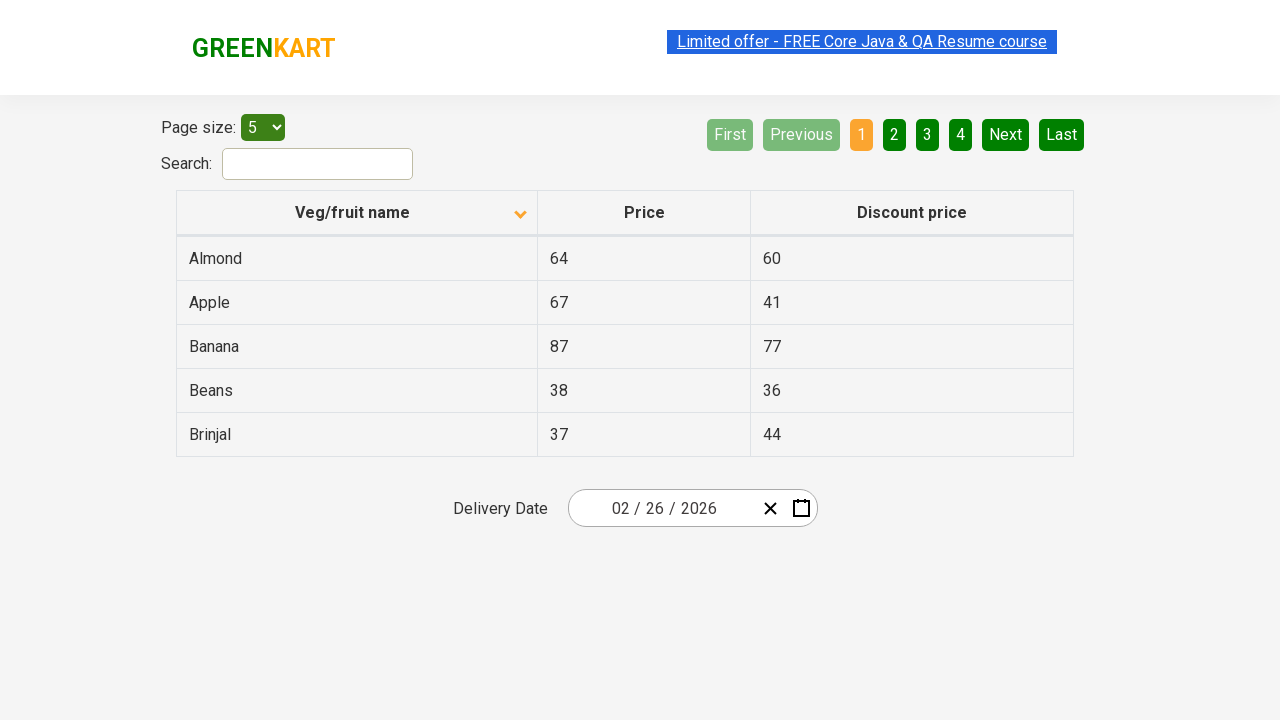

Verified table is sorted in alphabetical order
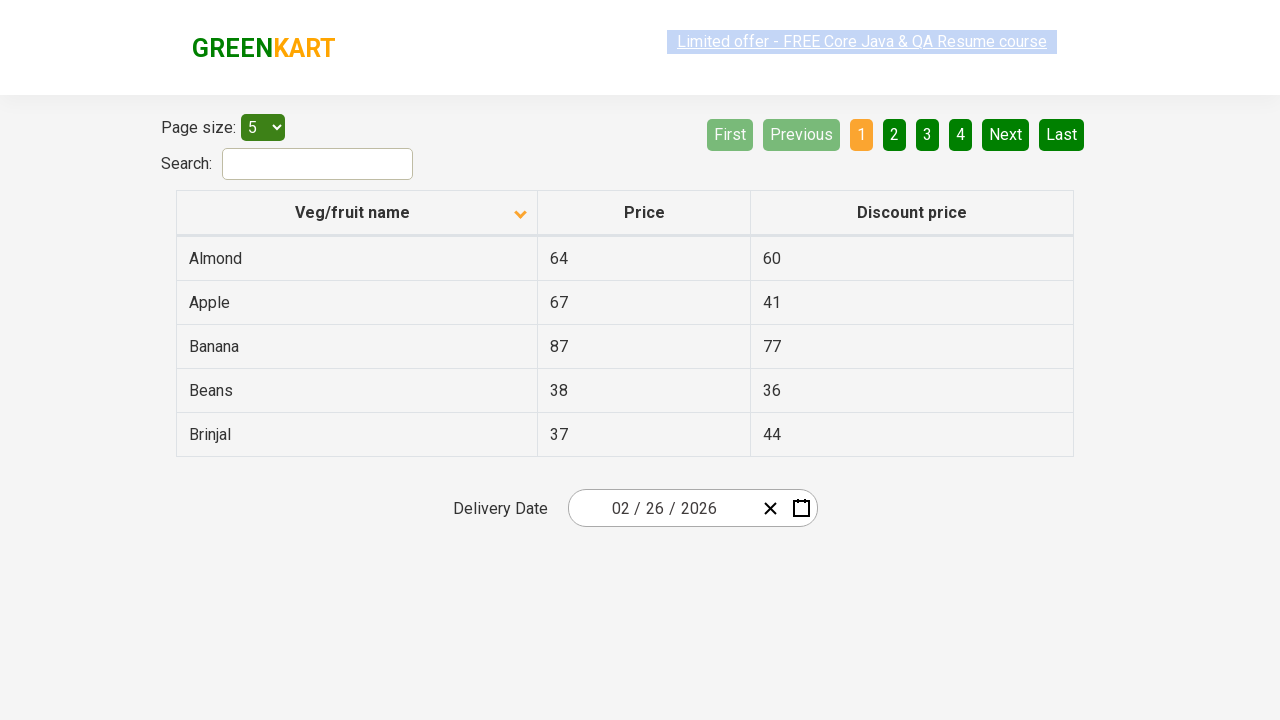

Clicked Next button to load next page at (1006, 134) on xpath=//li/a[@aria-label='Next']
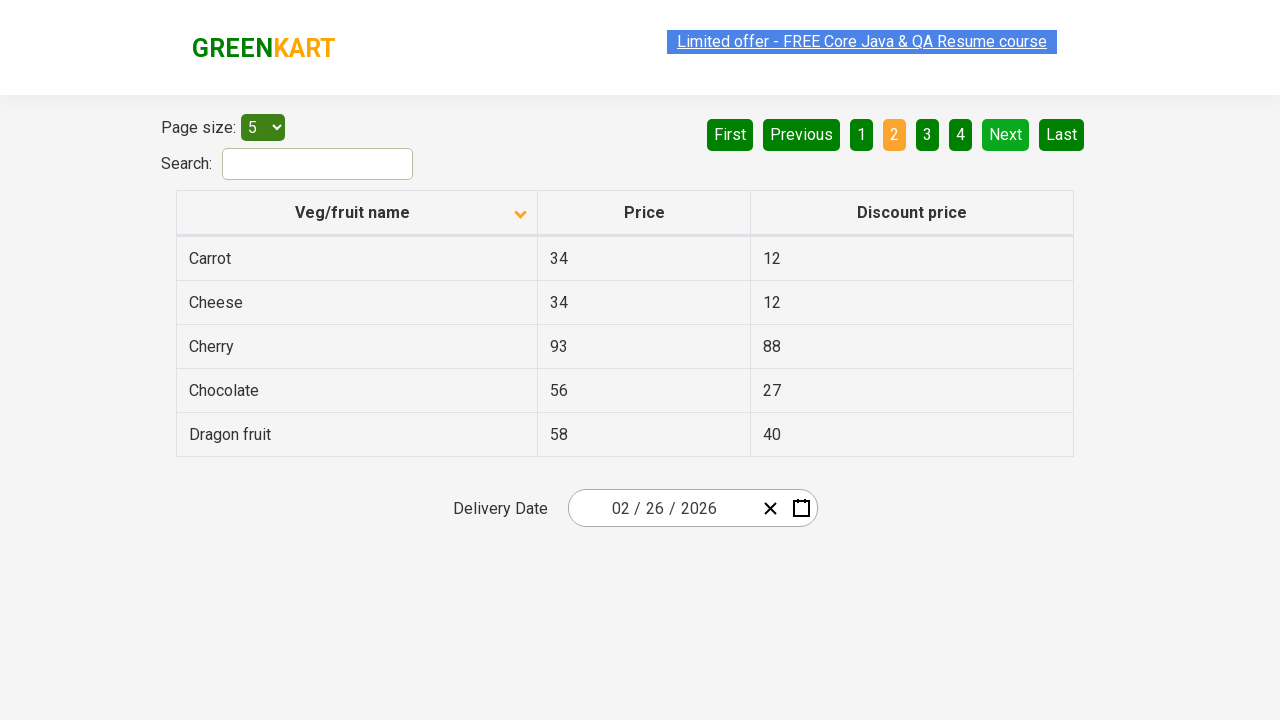

Clicked Next button to load next page at (1006, 134) on xpath=//li/a[@aria-label='Next']
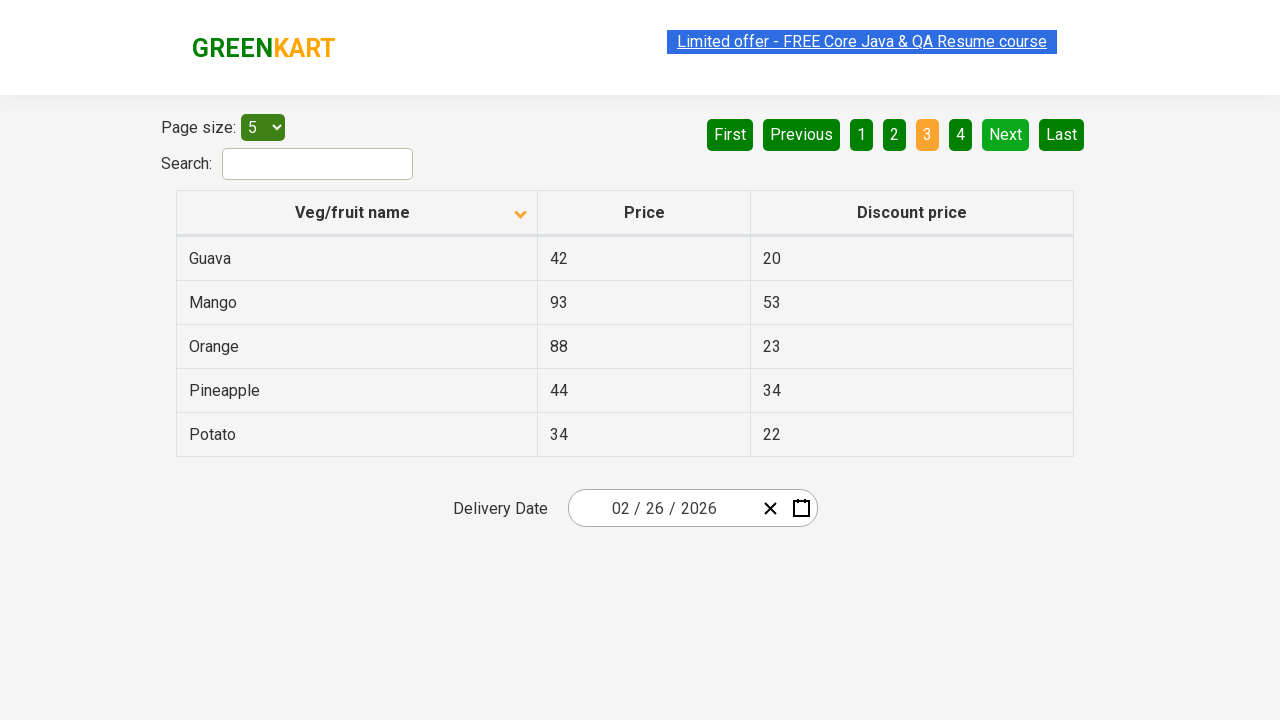

Clicked Next button to load next page at (1006, 134) on xpath=//li/a[@aria-label='Next']
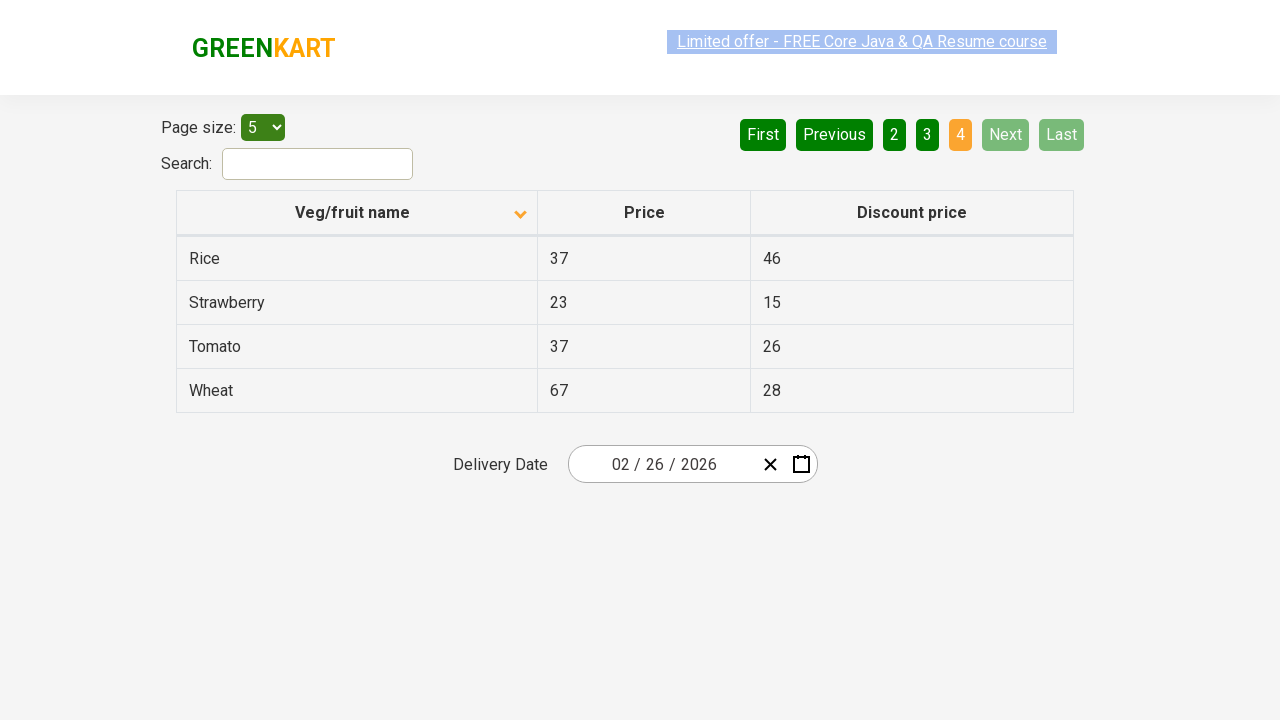

Found Rice item with price: 37
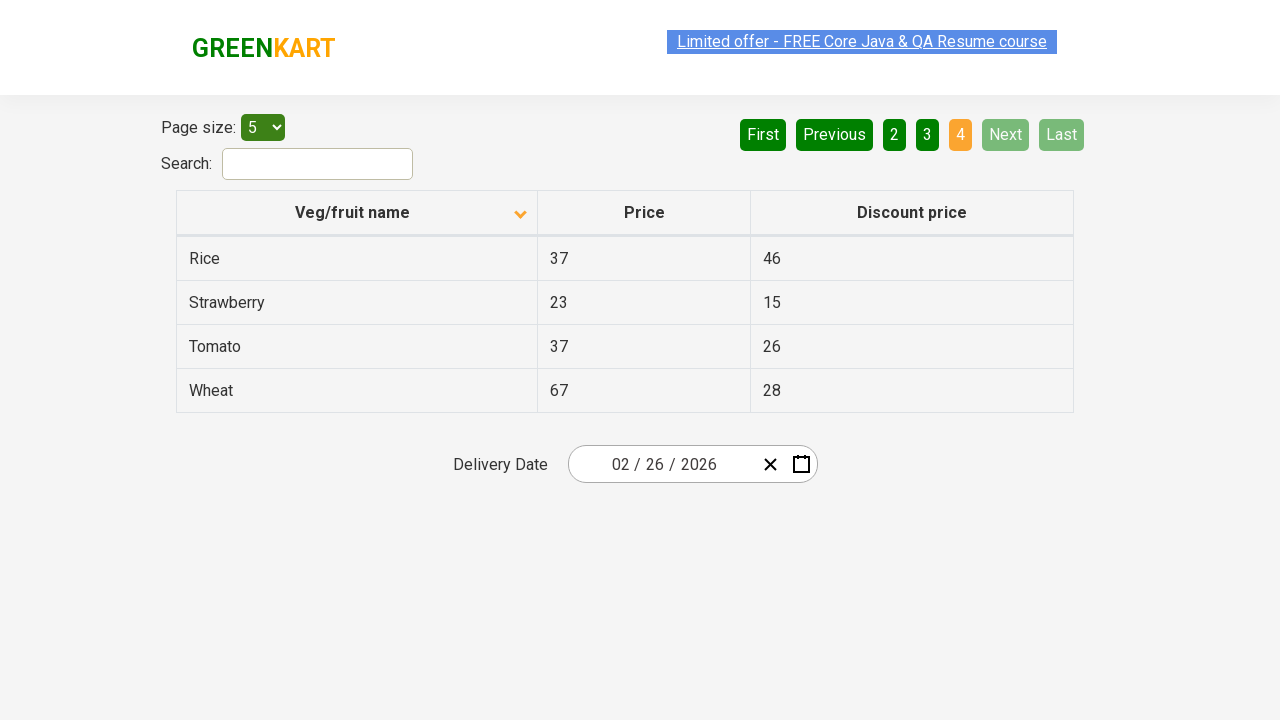

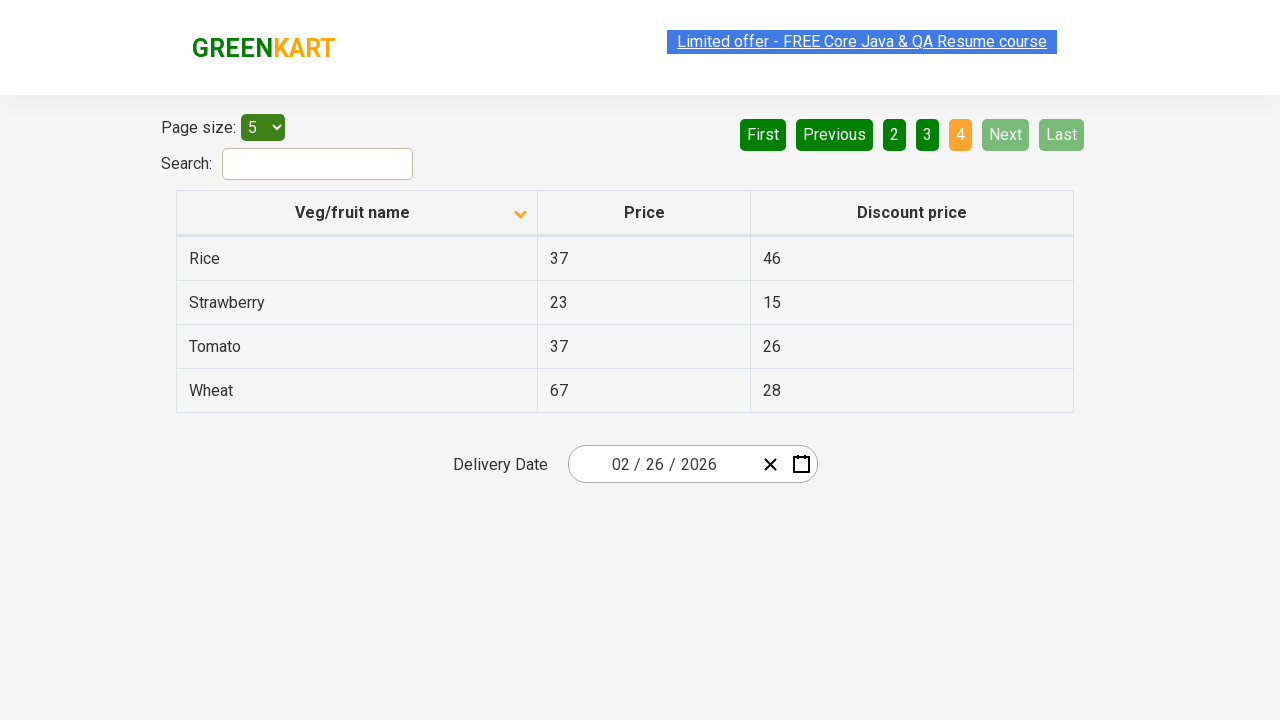